Tests filtering to display only completed todo items

Starting URL: https://demo.playwright.dev/todomvc

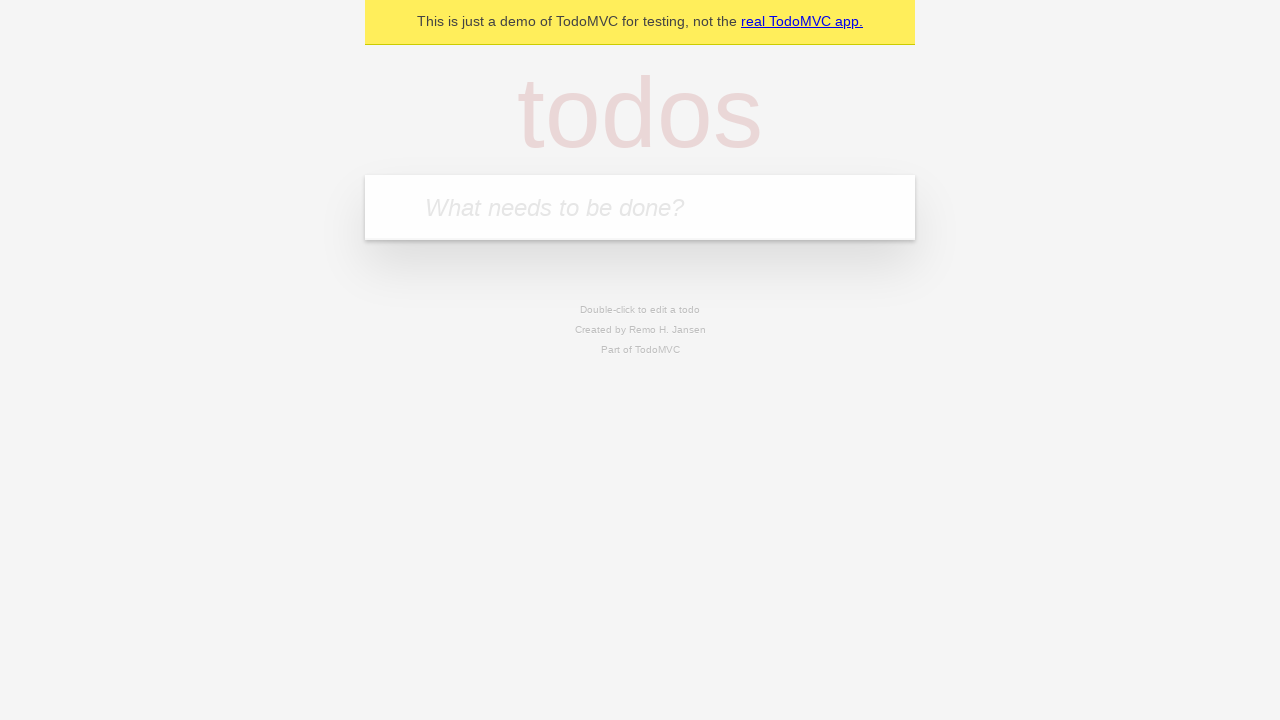

Filled todo input with 'buy some cheese' on internal:attr=[placeholder="What needs to be done?"i]
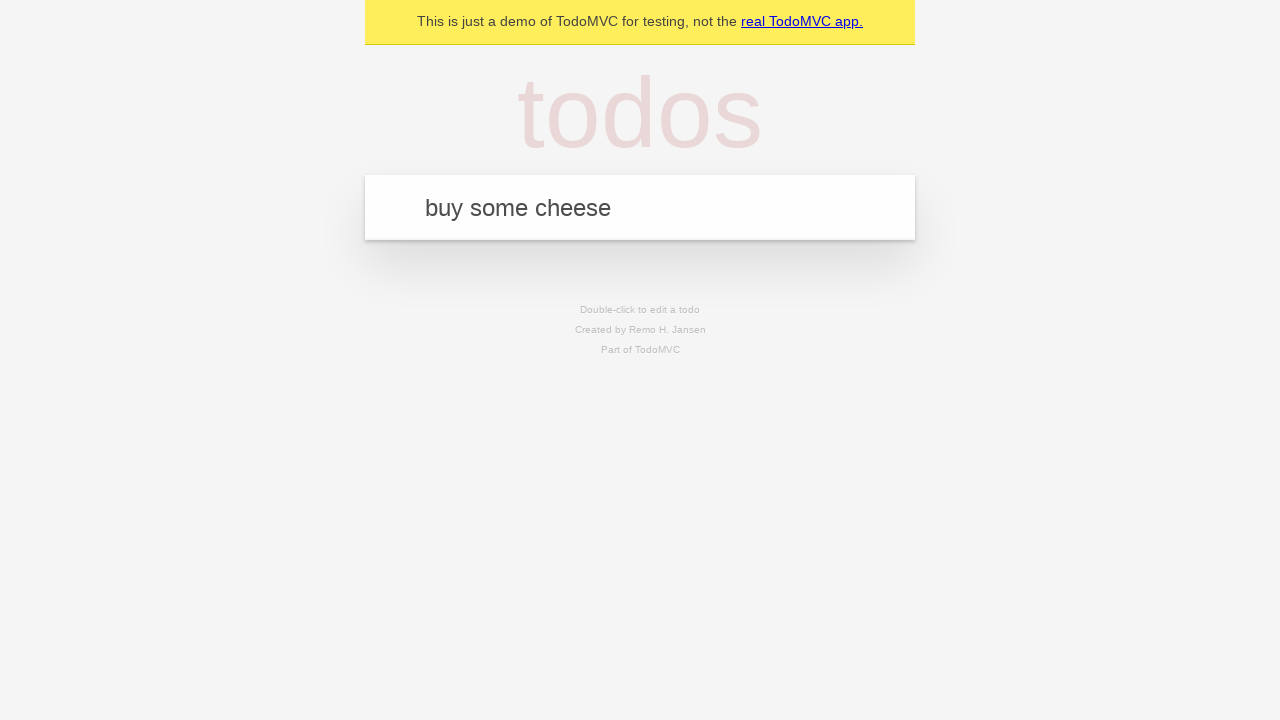

Pressed Enter to create first todo item on internal:attr=[placeholder="What needs to be done?"i]
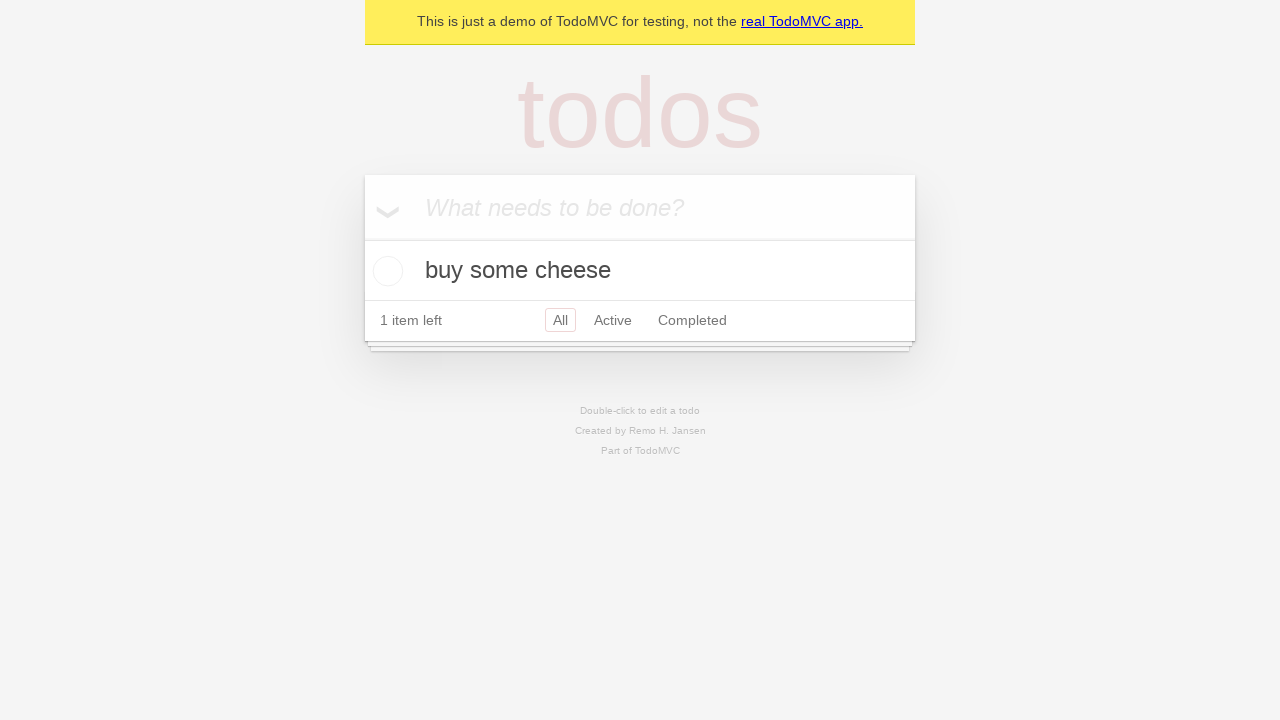

Filled todo input with 'feed the cat' on internal:attr=[placeholder="What needs to be done?"i]
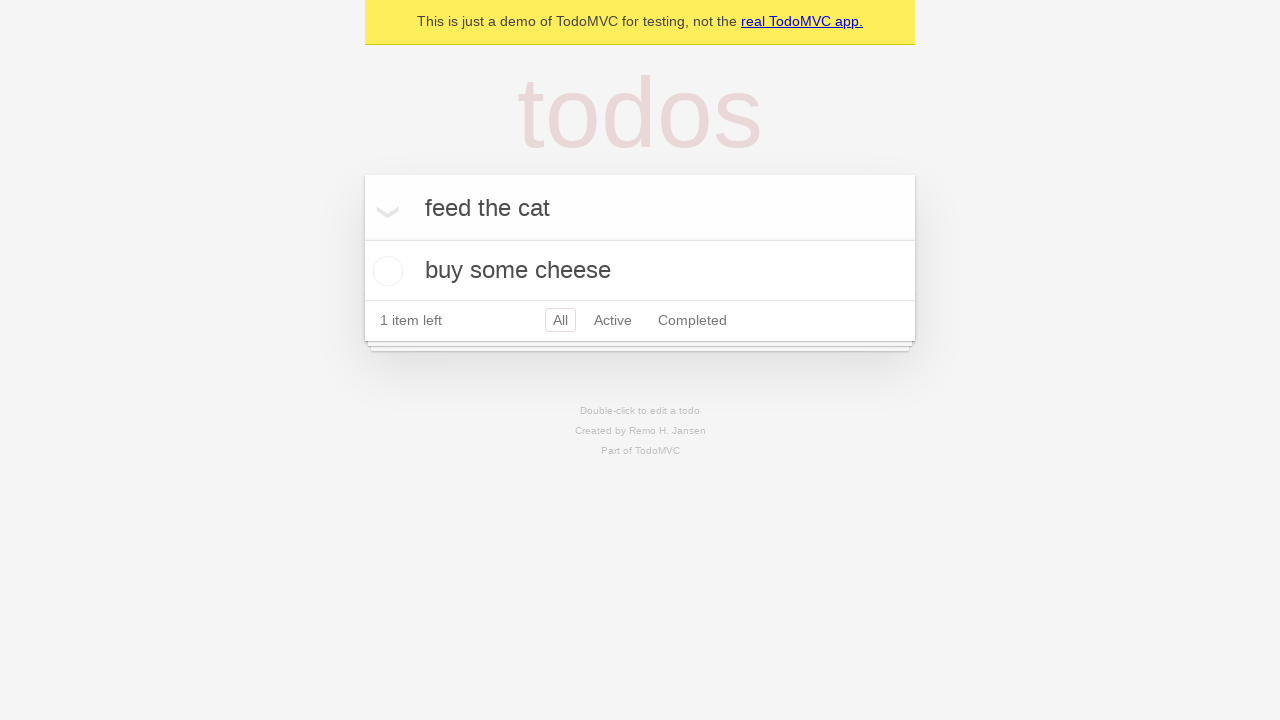

Pressed Enter to create second todo item on internal:attr=[placeholder="What needs to be done?"i]
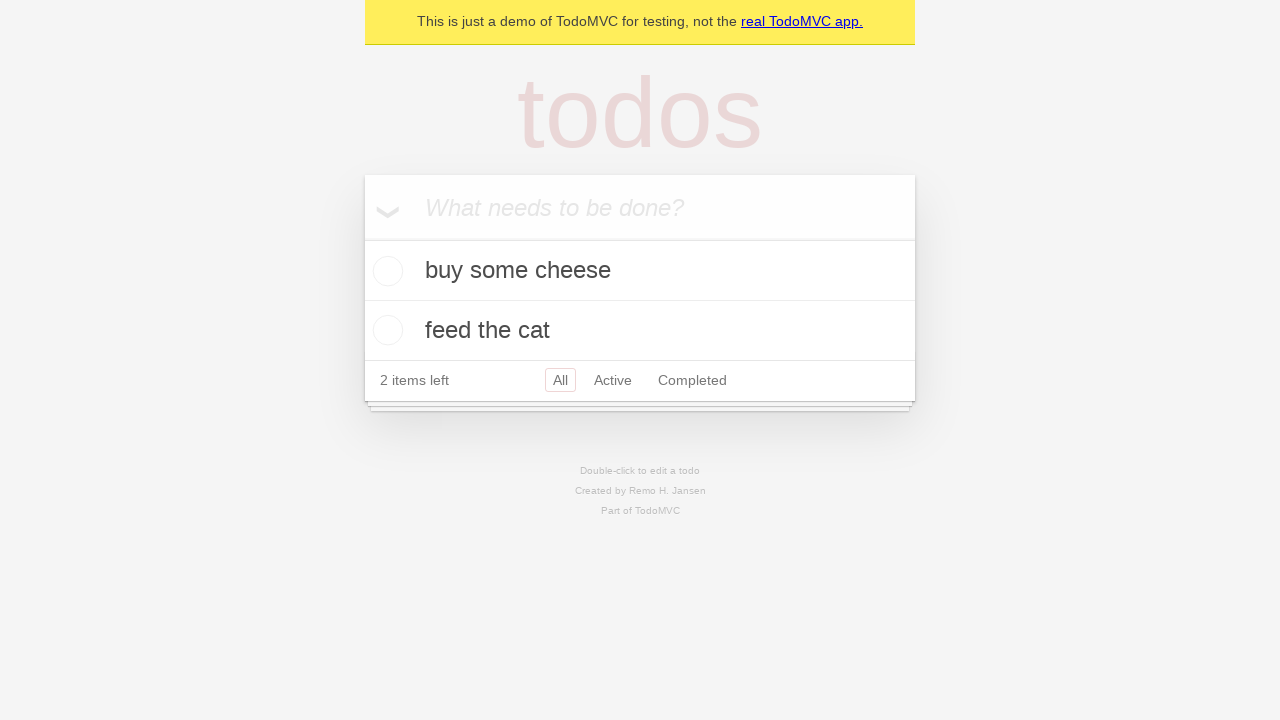

Filled todo input with 'book a doctors appointment' on internal:attr=[placeholder="What needs to be done?"i]
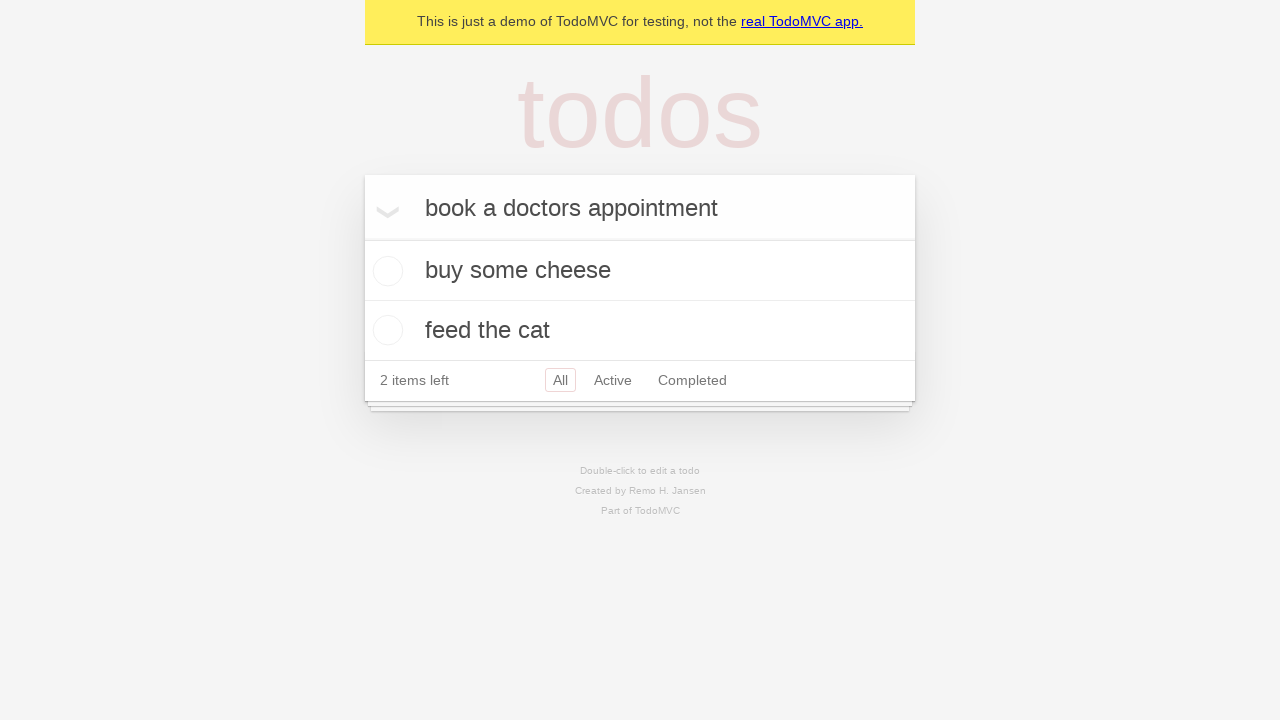

Pressed Enter to create third todo item on internal:attr=[placeholder="What needs to be done?"i]
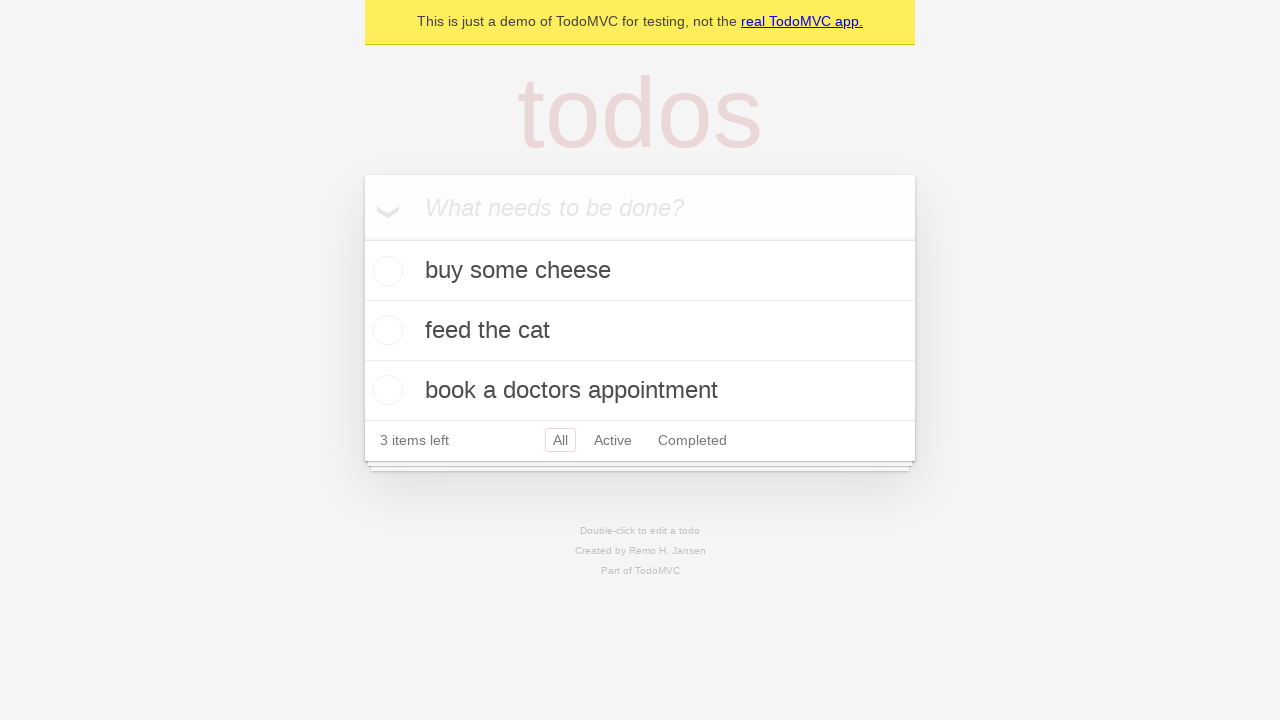

Checked the second todo item to mark it as completed at (385, 330) on internal:testid=[data-testid="todo-item"s] >> nth=1 >> internal:role=checkbox
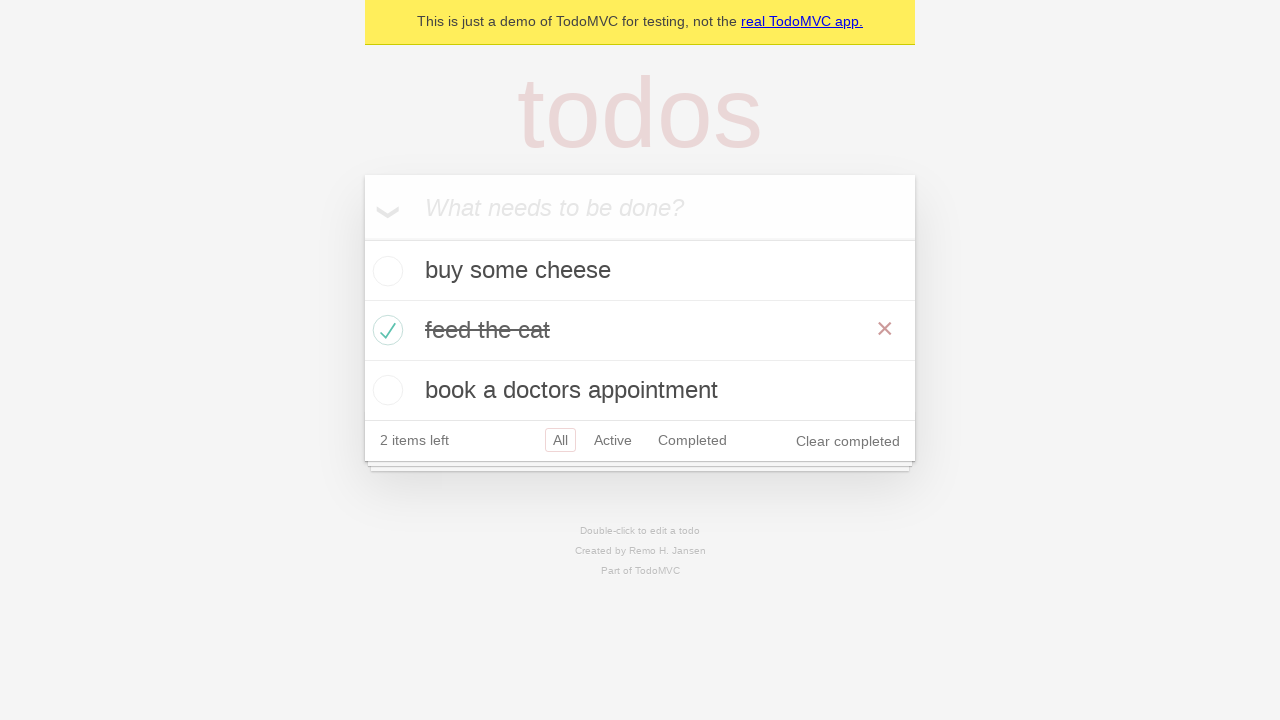

Clicked Completed filter to display only completed items at (692, 440) on internal:role=link[name="Completed"i]
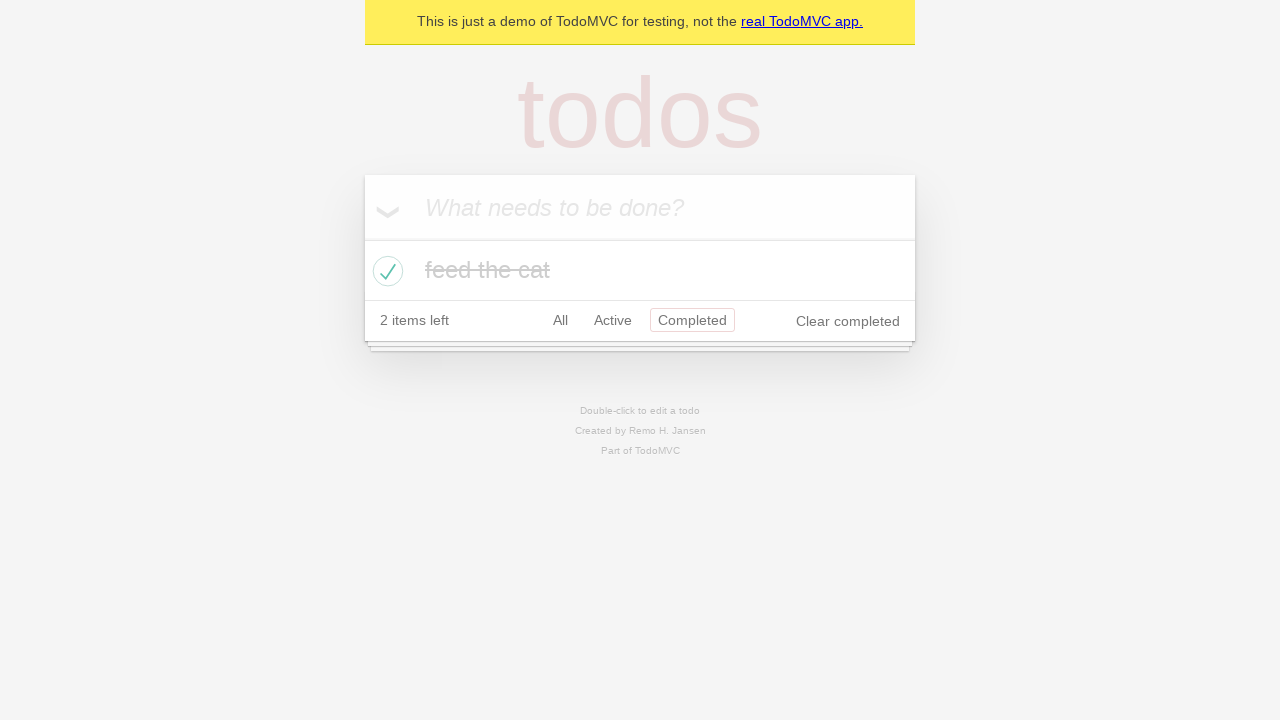

Verified that only 1 completed todo item is displayed
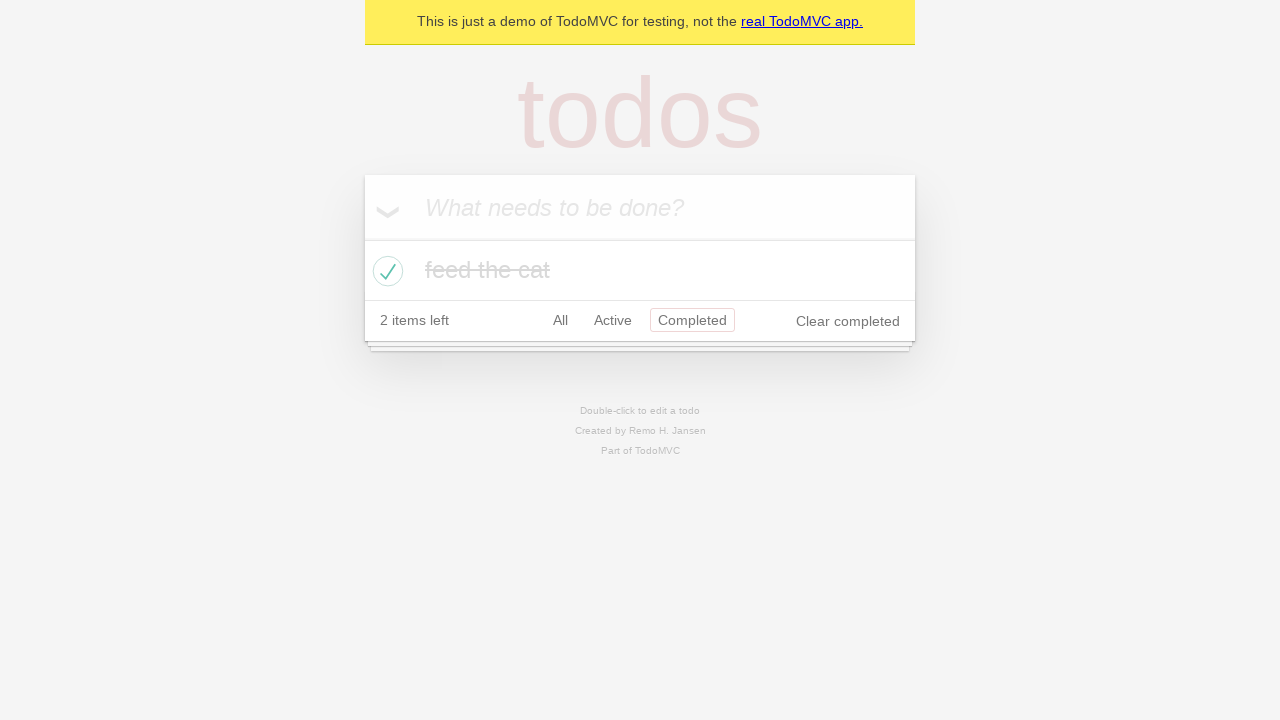

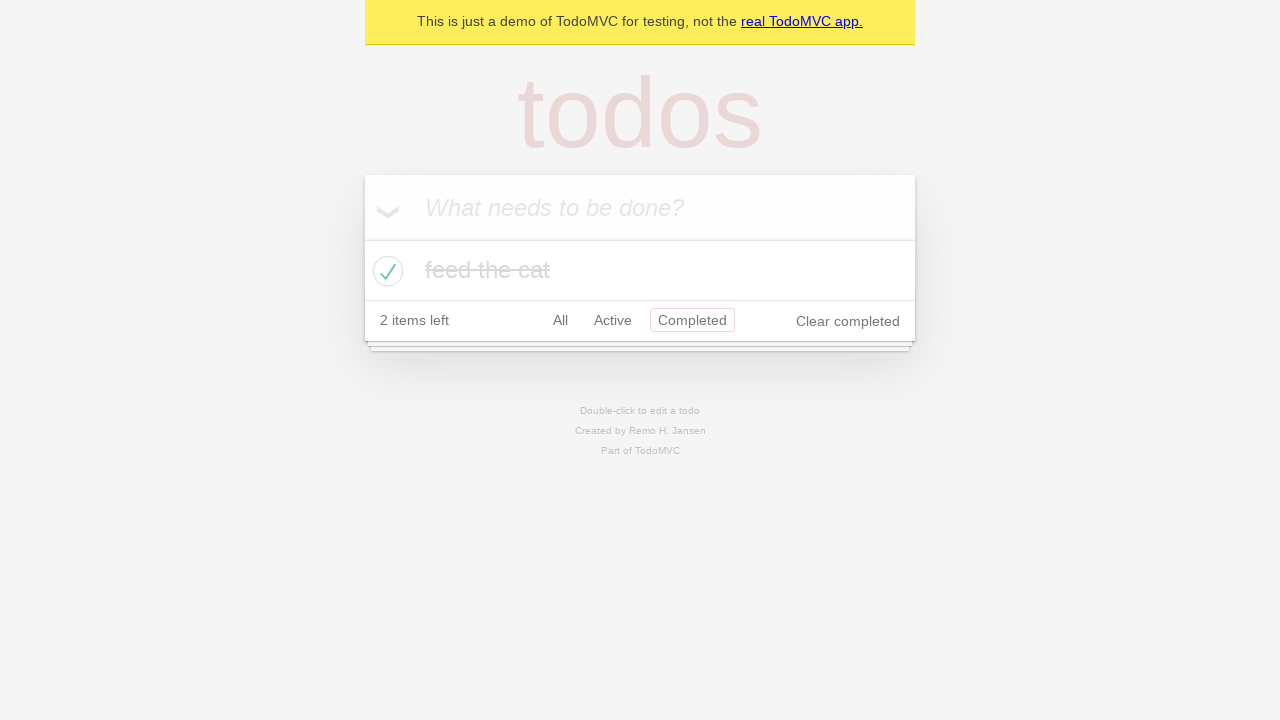